Navigates to a typos page, reads text content, then navigates back and clicks the last link in a list

Starting URL: https://the-internet.herokuapp.com

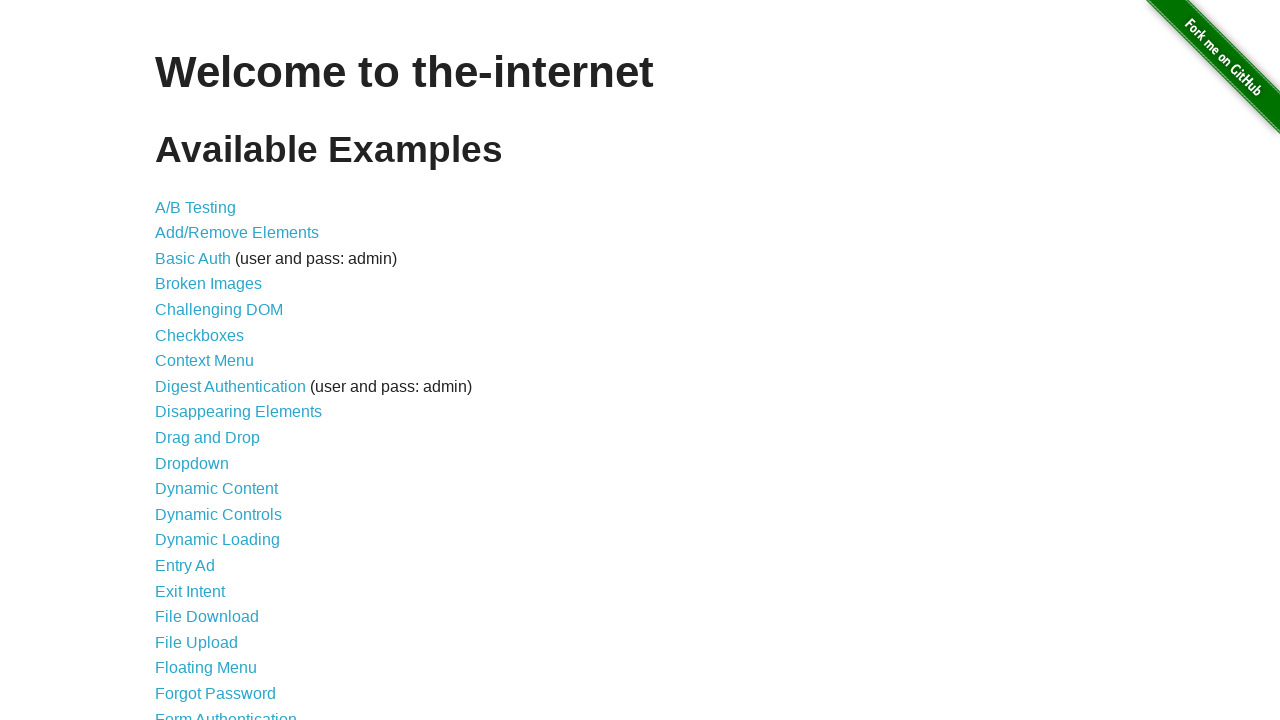

Clicked on the Typos link at (176, 625) on a[href='/typos']
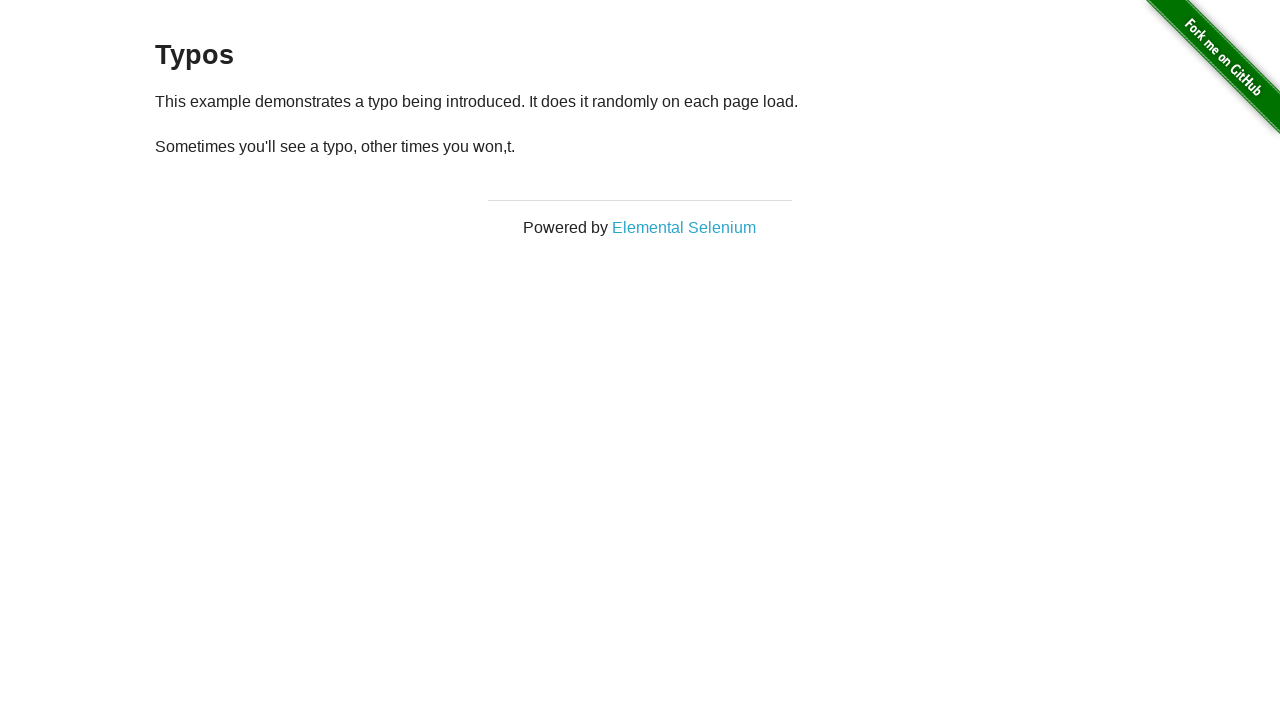

Typos page loaded and verified text content is present
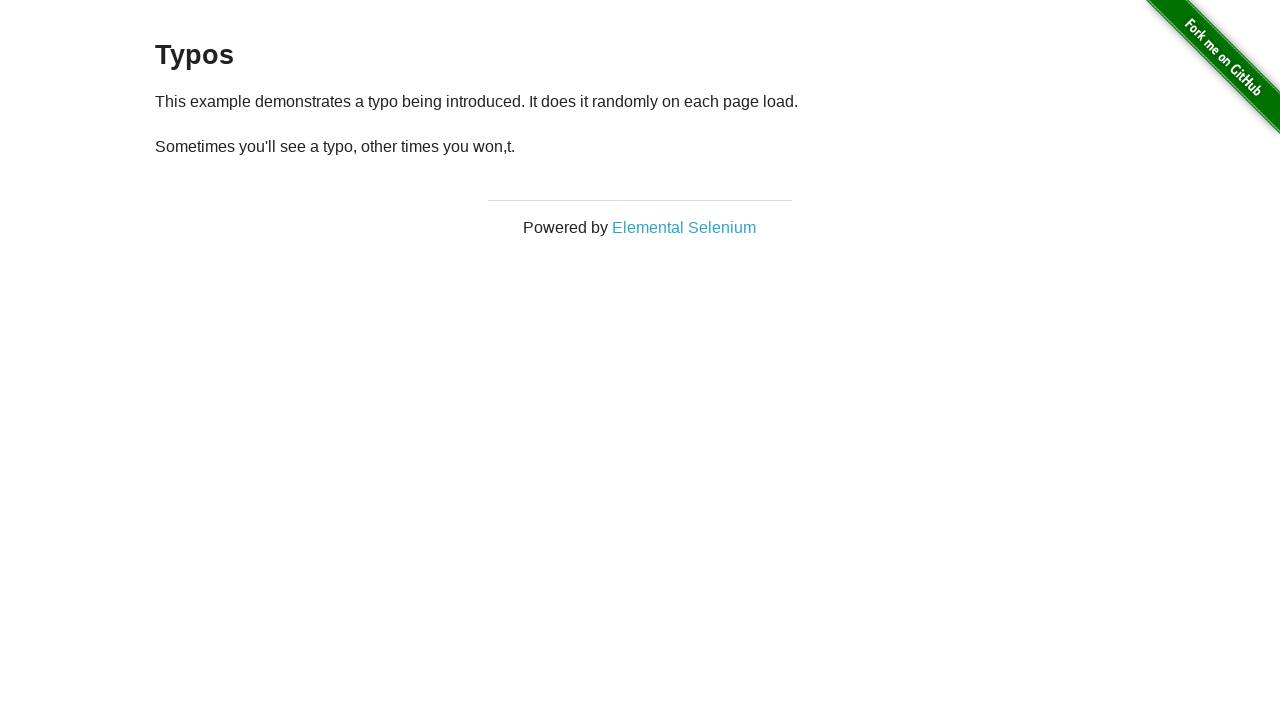

Navigated back to the main page
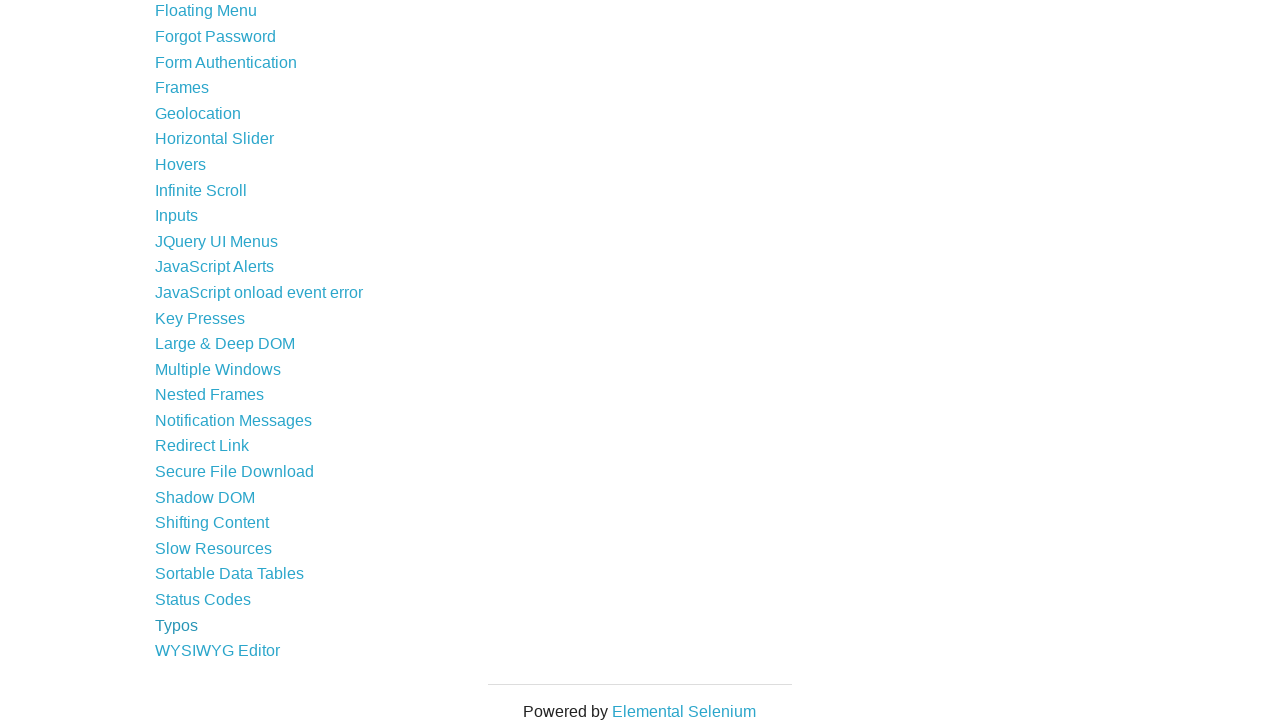

Clicked on the last link in the list at (218, 651) on li:last-child > a
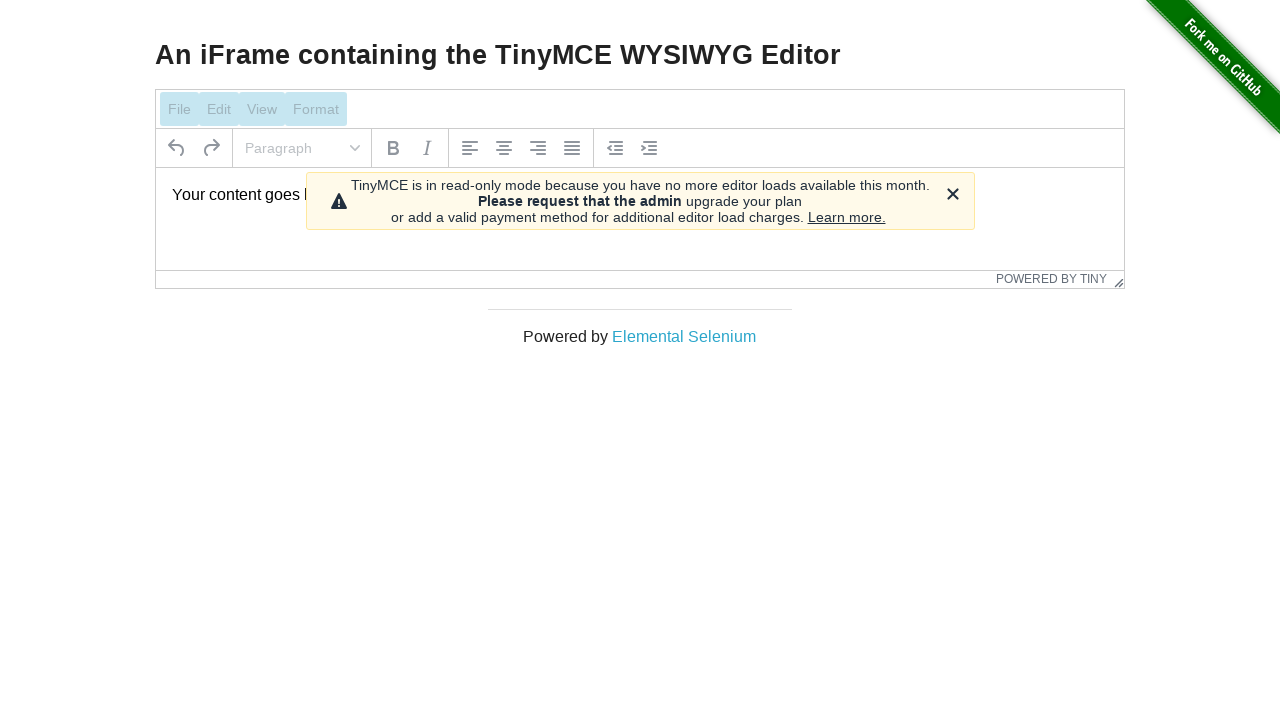

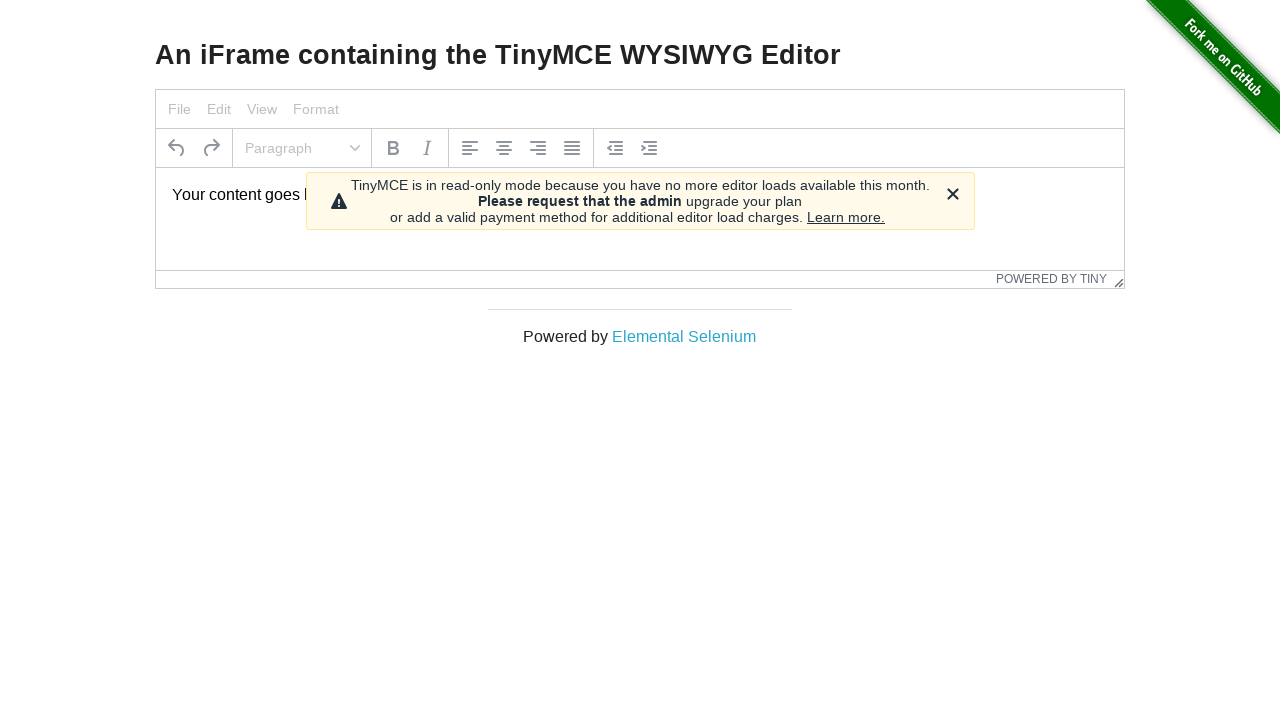